Tests clearing the complete state of all items by toggling the mark all checkbox

Starting URL: https://demo.playwright.dev/todomvc

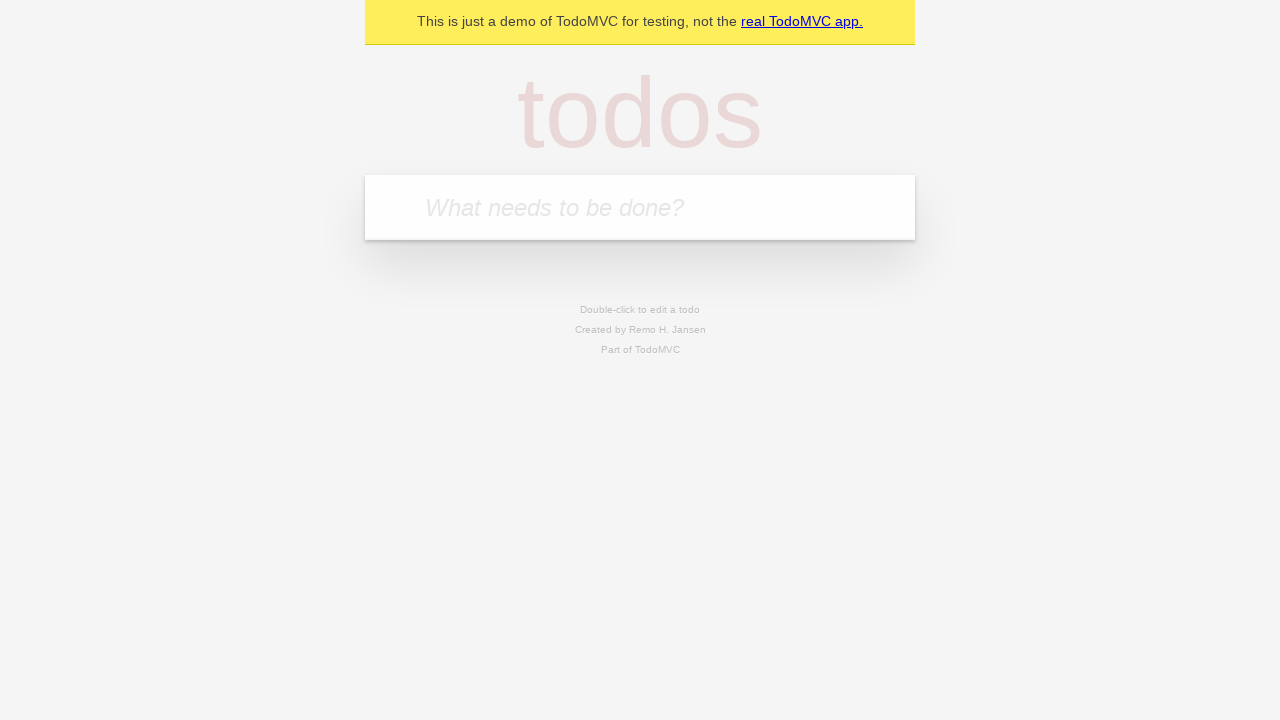

Filled first todo item with 'buy some cheese' on internal:attr=[placeholder="What needs to be done?"i]
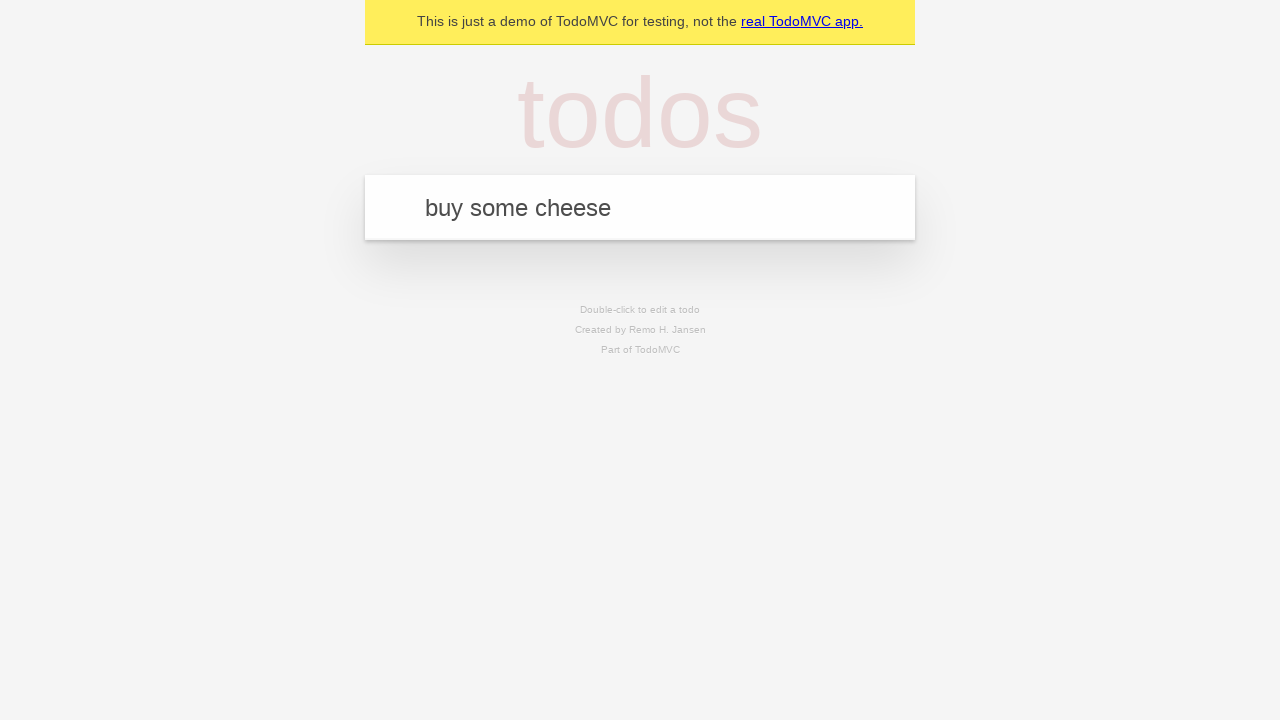

Pressed Enter to add first todo item on internal:attr=[placeholder="What needs to be done?"i]
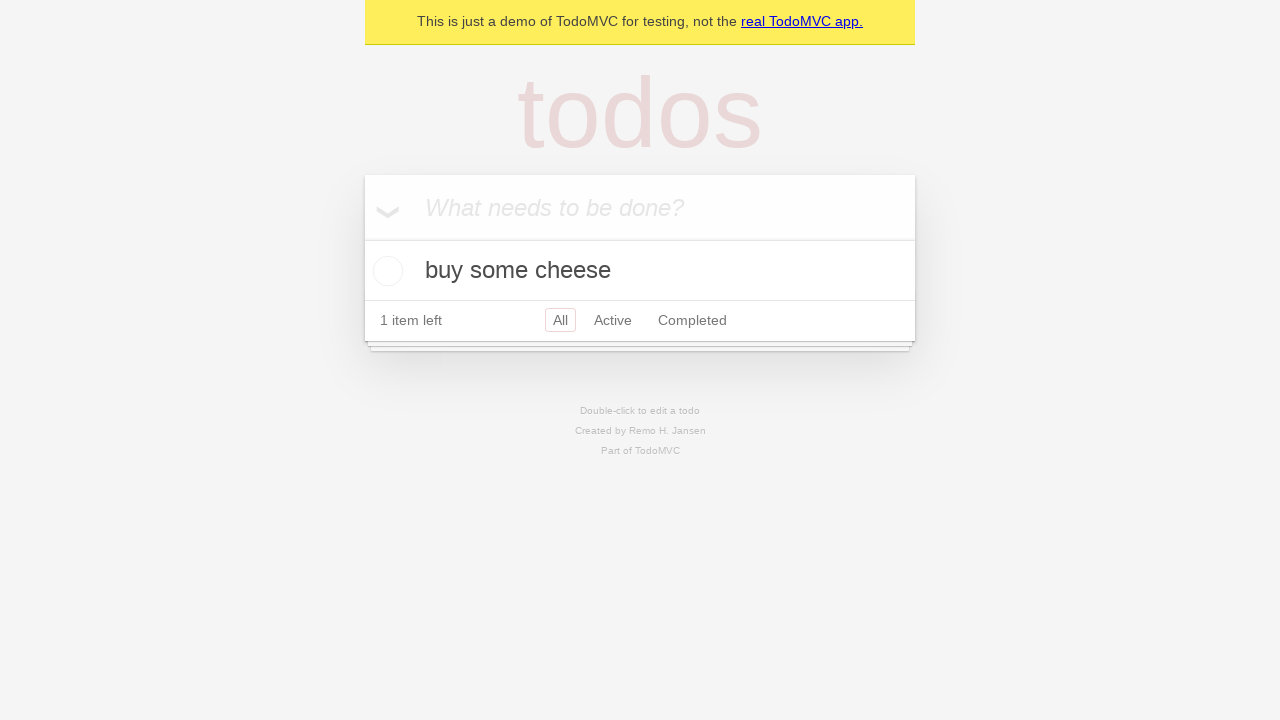

Filled second todo item with 'feed the cat' on internal:attr=[placeholder="What needs to be done?"i]
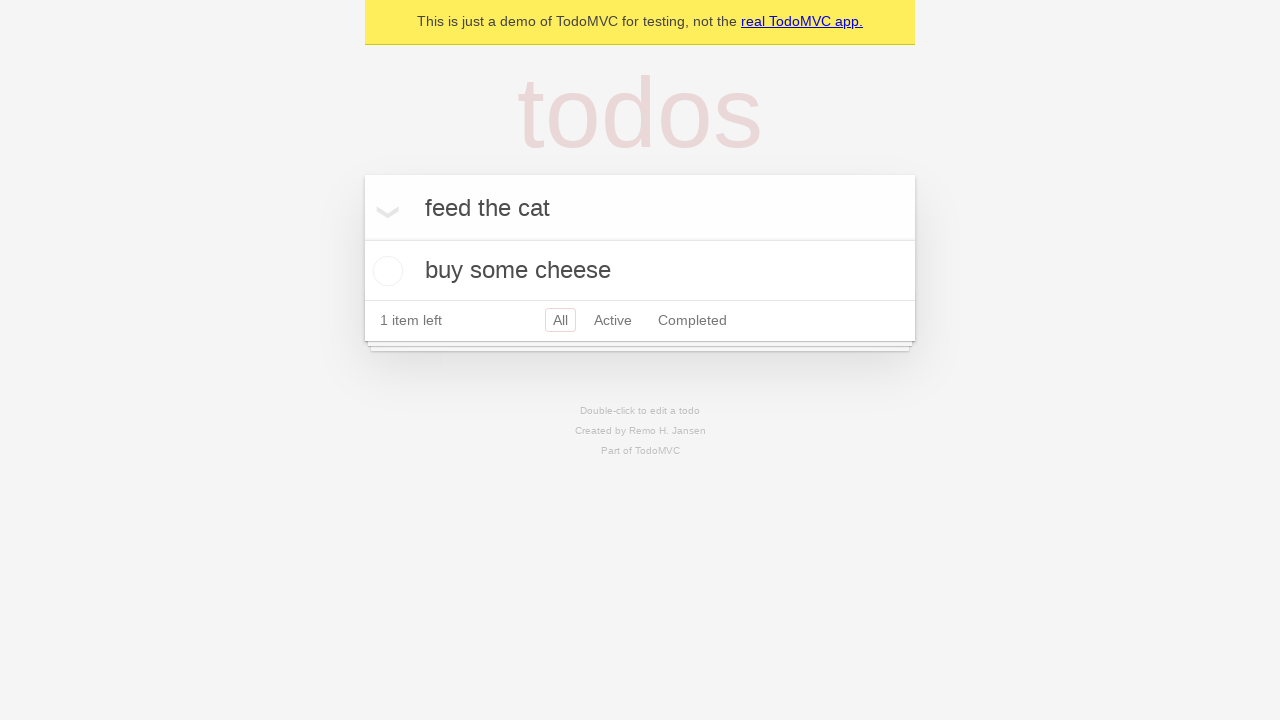

Pressed Enter to add second todo item on internal:attr=[placeholder="What needs to be done?"i]
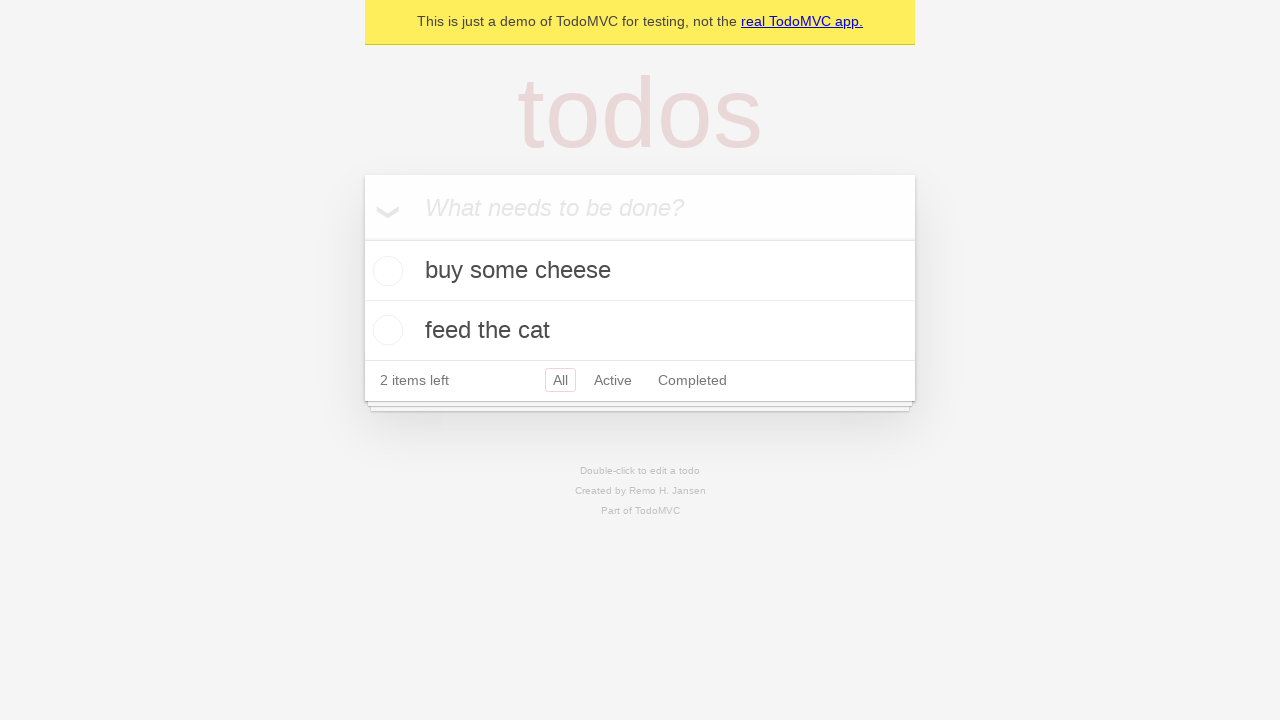

Filled third todo item with 'book a doctors appointment' on internal:attr=[placeholder="What needs to be done?"i]
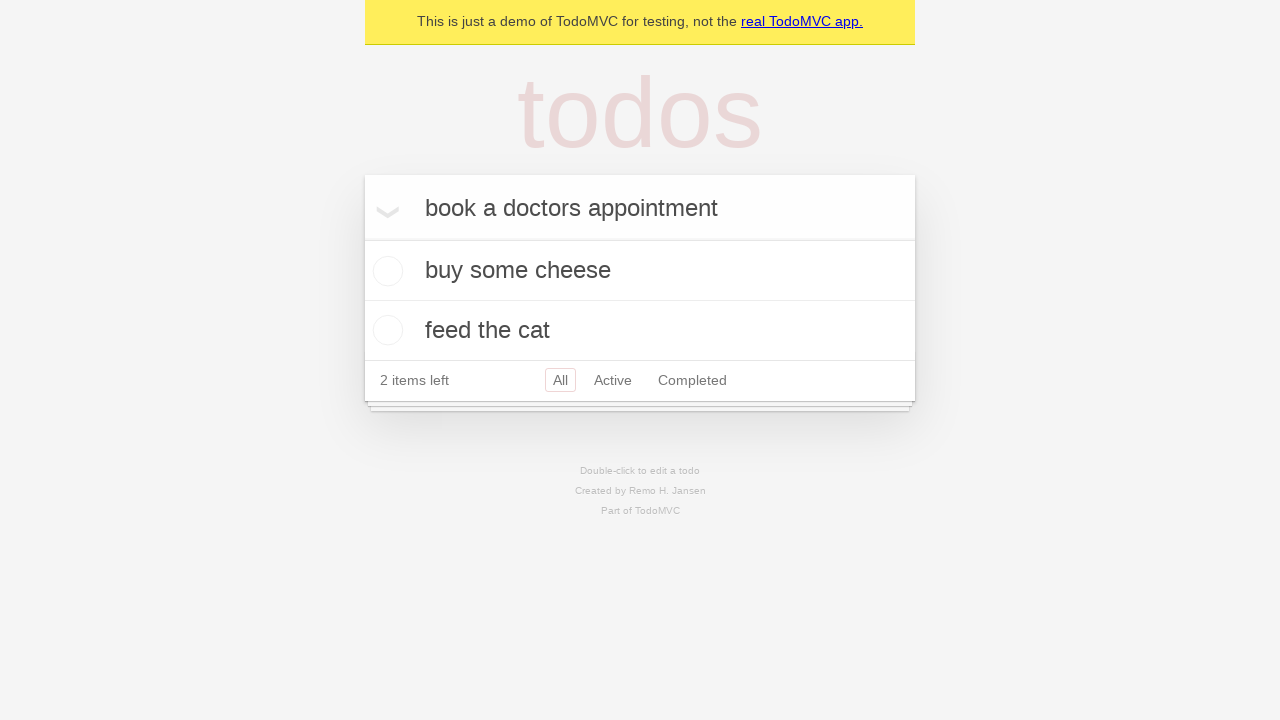

Pressed Enter to add third todo item on internal:attr=[placeholder="What needs to be done?"i]
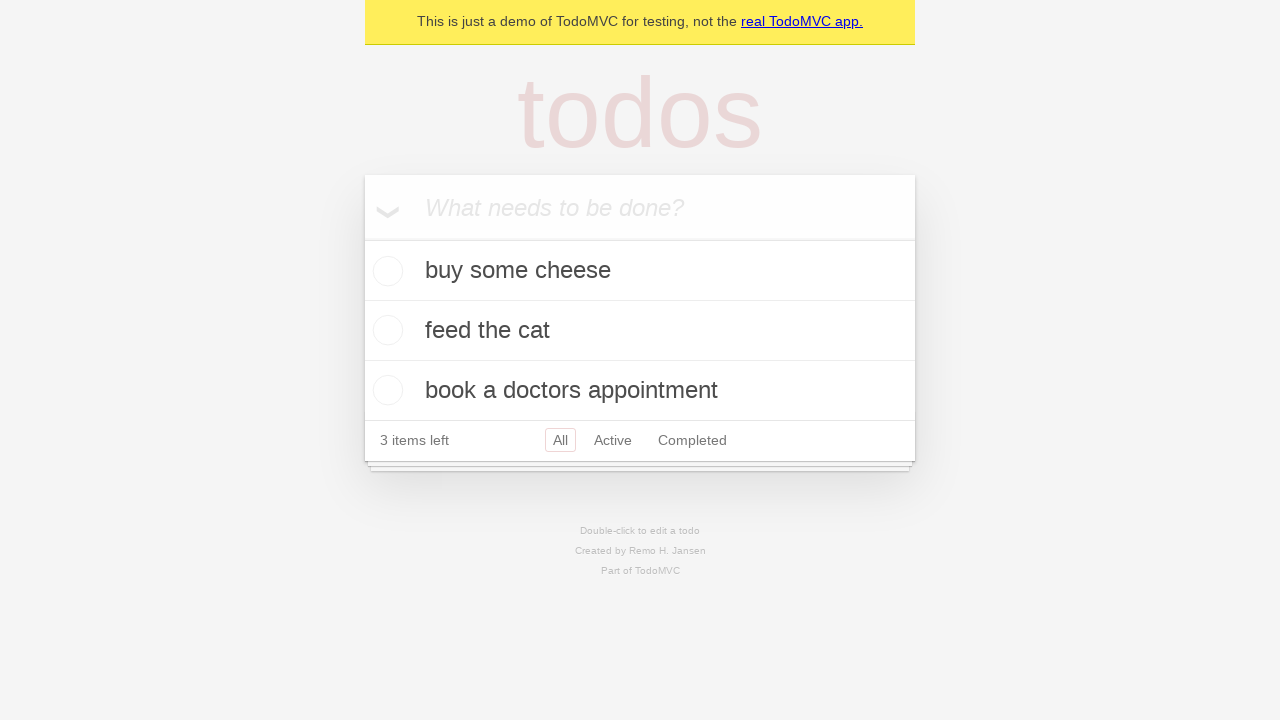

Checked 'Mark all as complete' to mark all items as complete at (362, 238) on internal:label="Mark all as complete"i
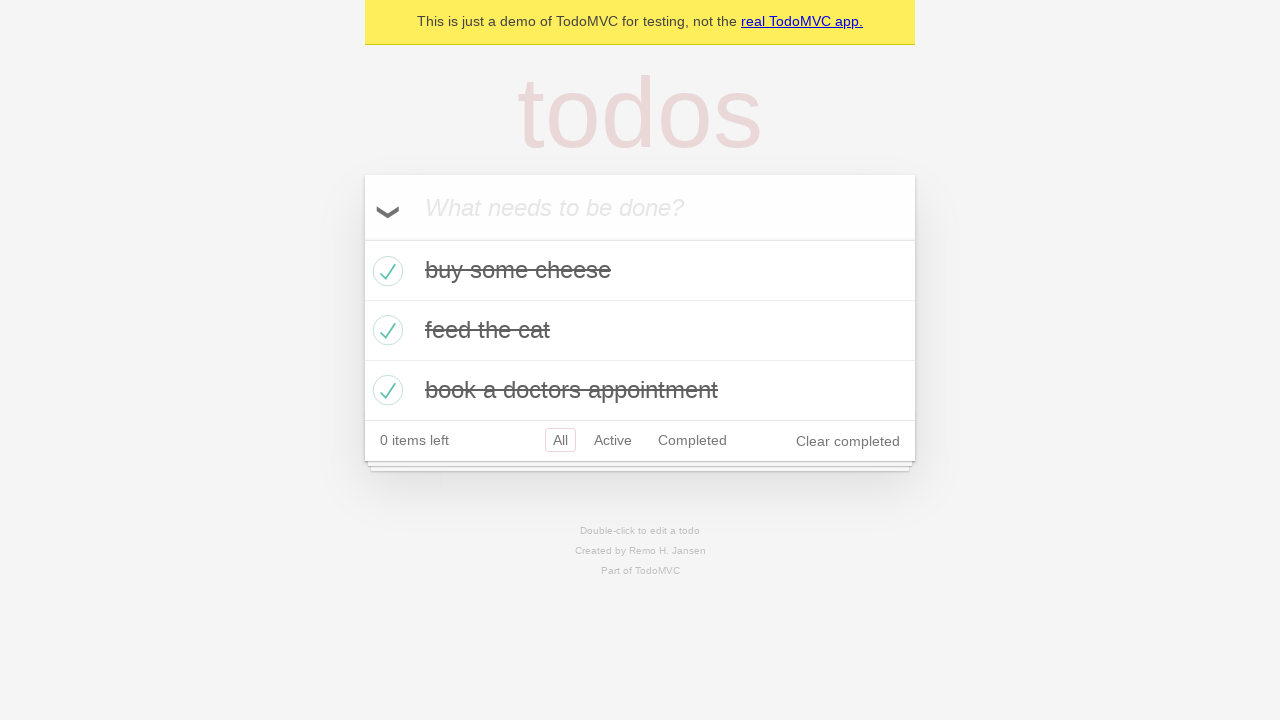

Unchecked 'Mark all as complete' to clear complete state of all items at (362, 238) on internal:label="Mark all as complete"i
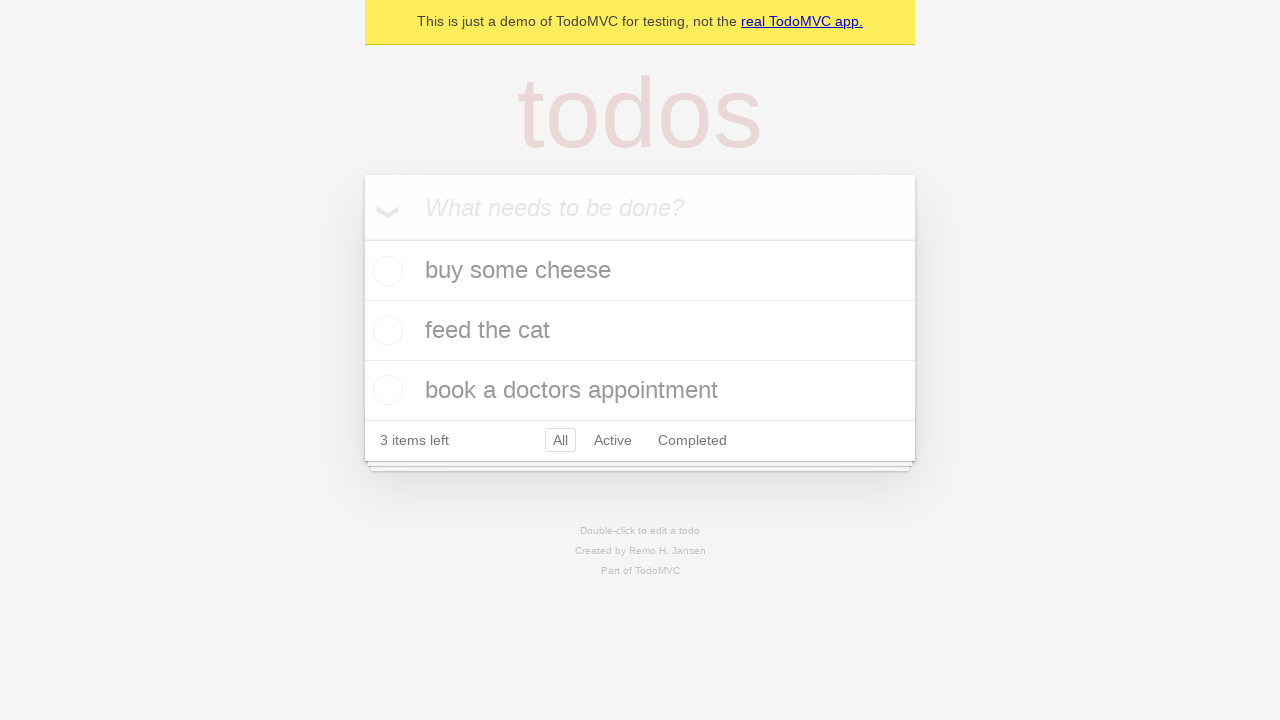

Waited 500ms for items to be uncompleted
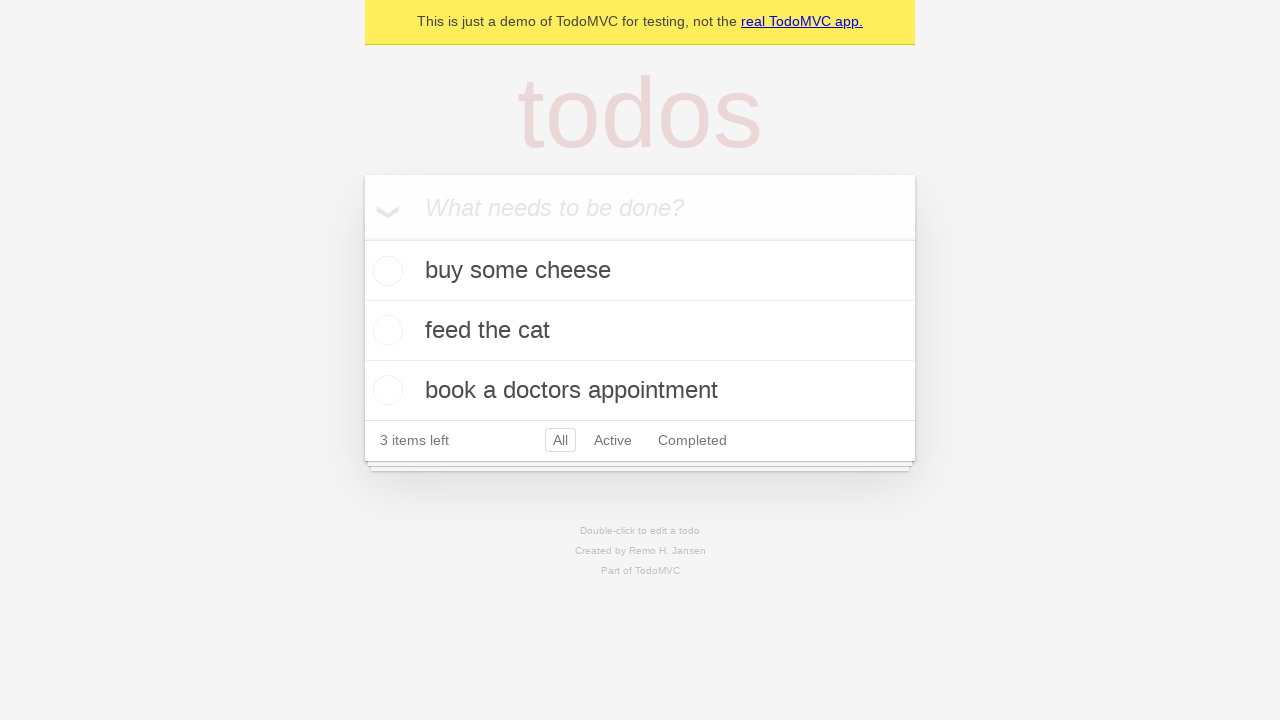

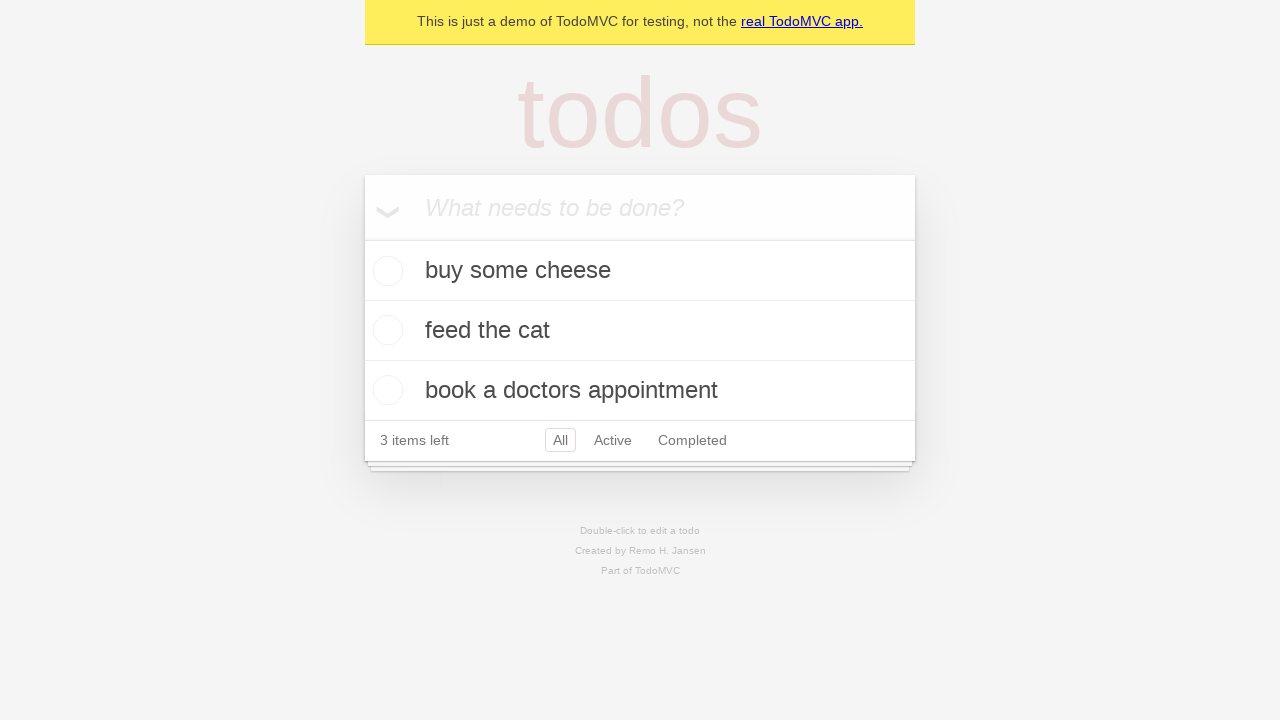